Tests that new todo items are appended to the bottom of the list and the count updates correctly

Starting URL: https://demo.playwright.dev/todomvc

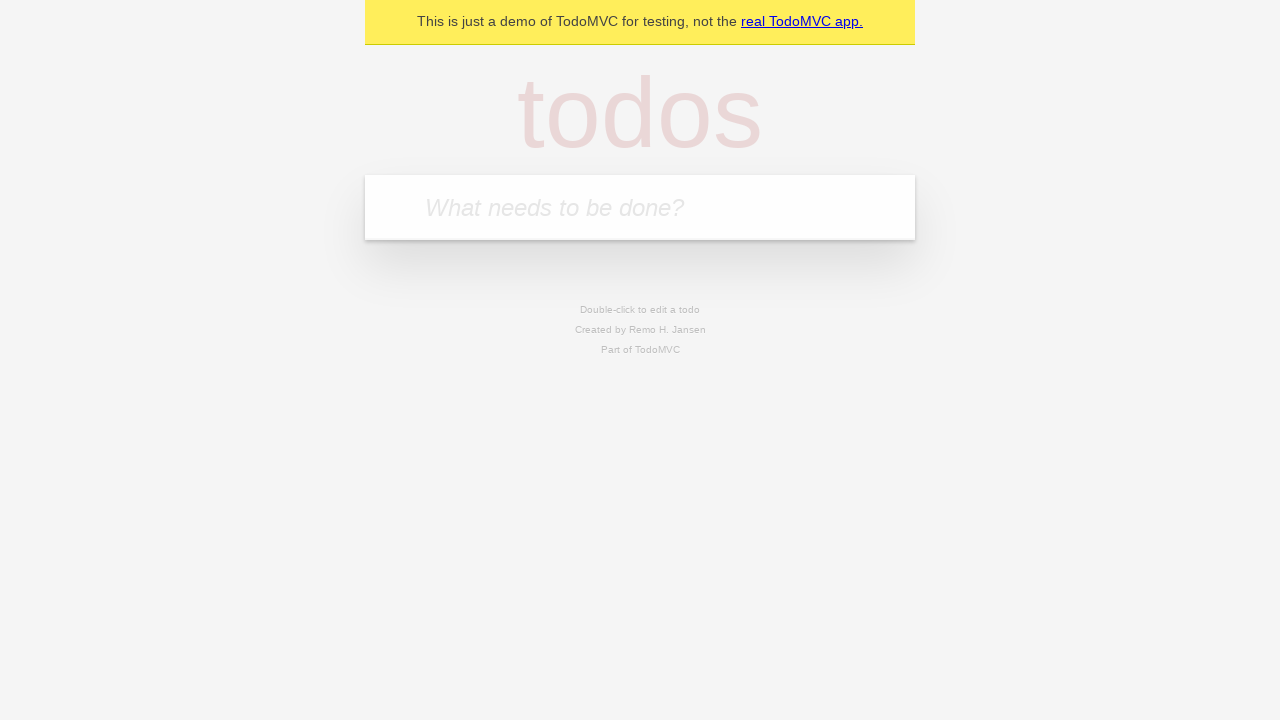

Located the 'What needs to be done?' input field
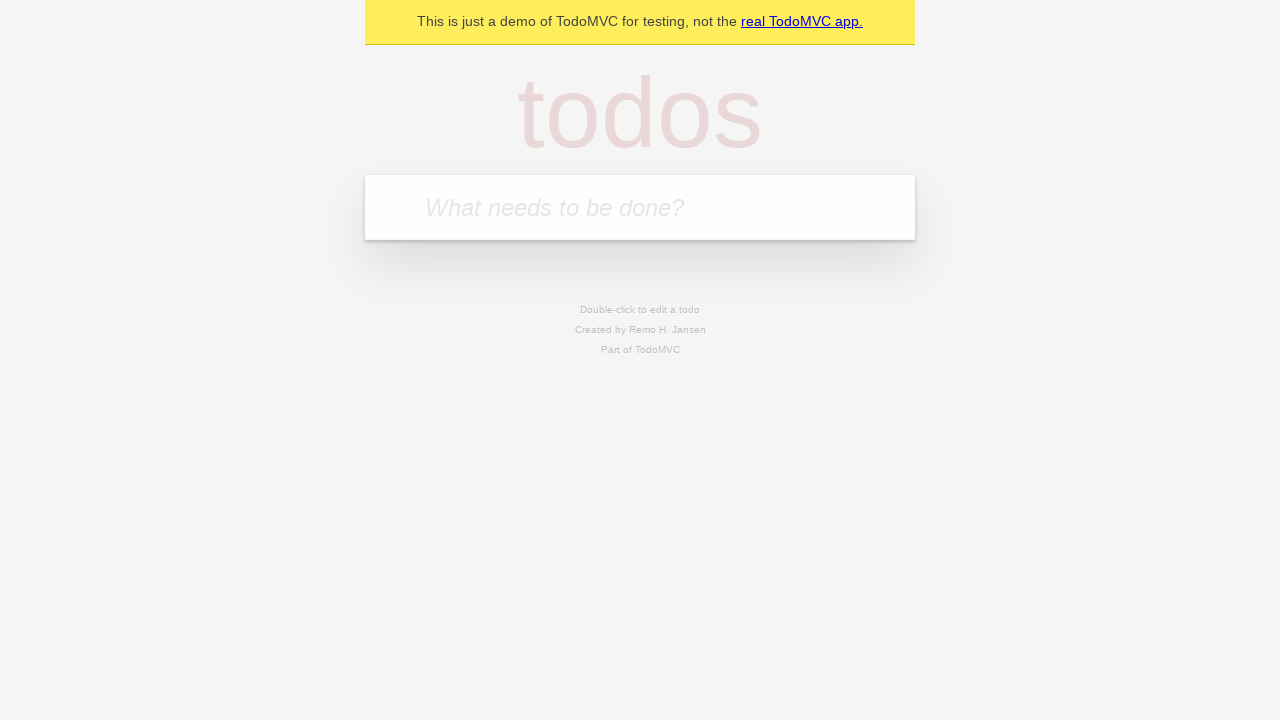

Filled input with 'buy some cheese' on internal:attr=[placeholder="What needs to be done?"i]
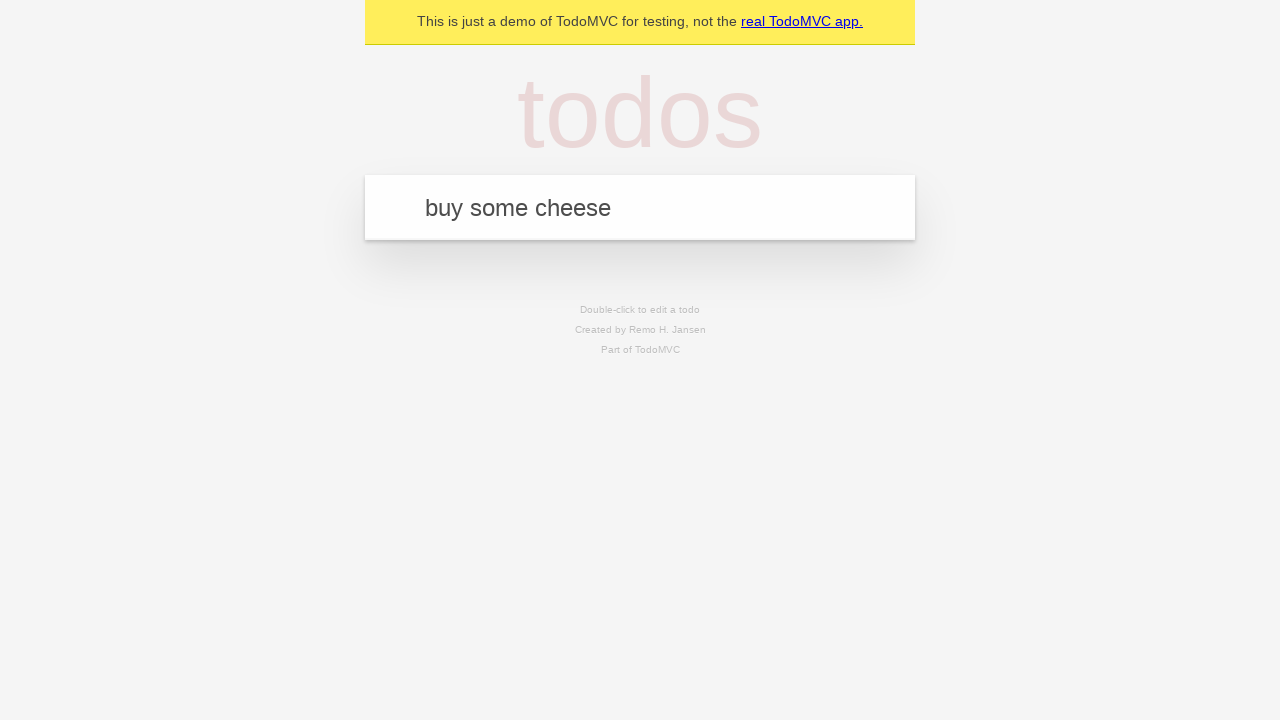

Pressed Enter to add 'buy some cheese' to the list on internal:attr=[placeholder="What needs to be done?"i]
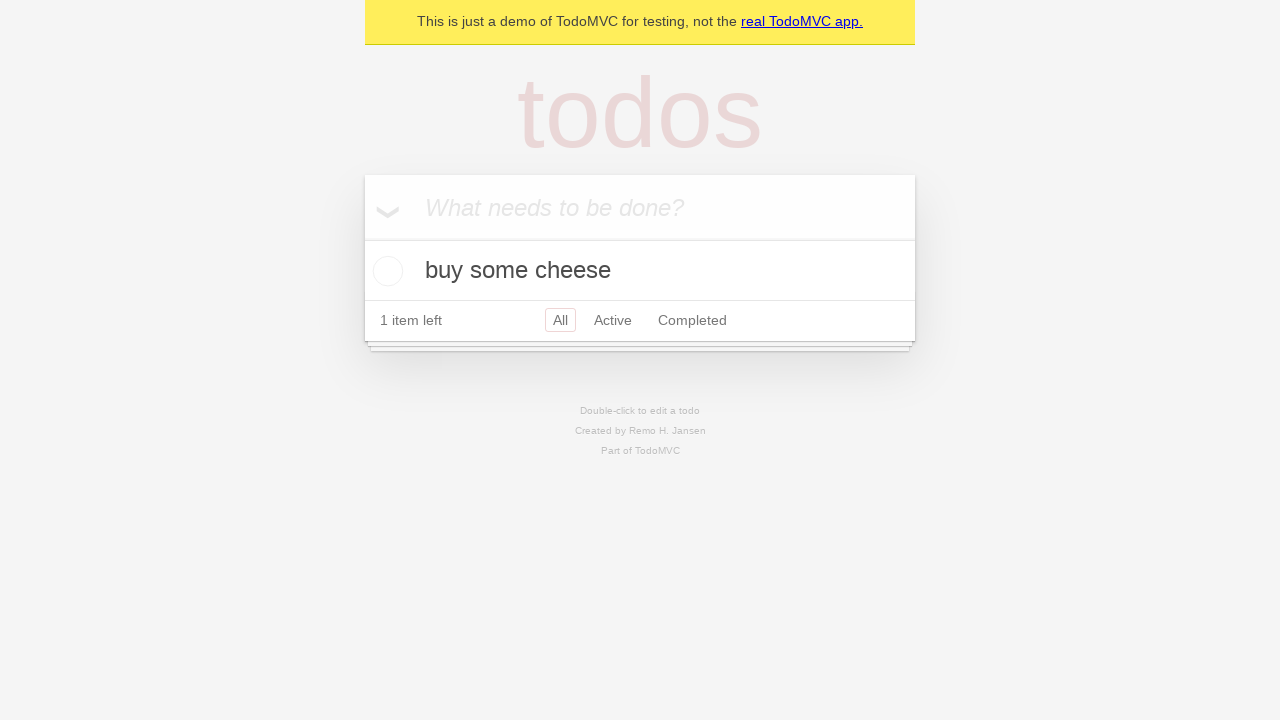

Filled input with 'feed the cat' on internal:attr=[placeholder="What needs to be done?"i]
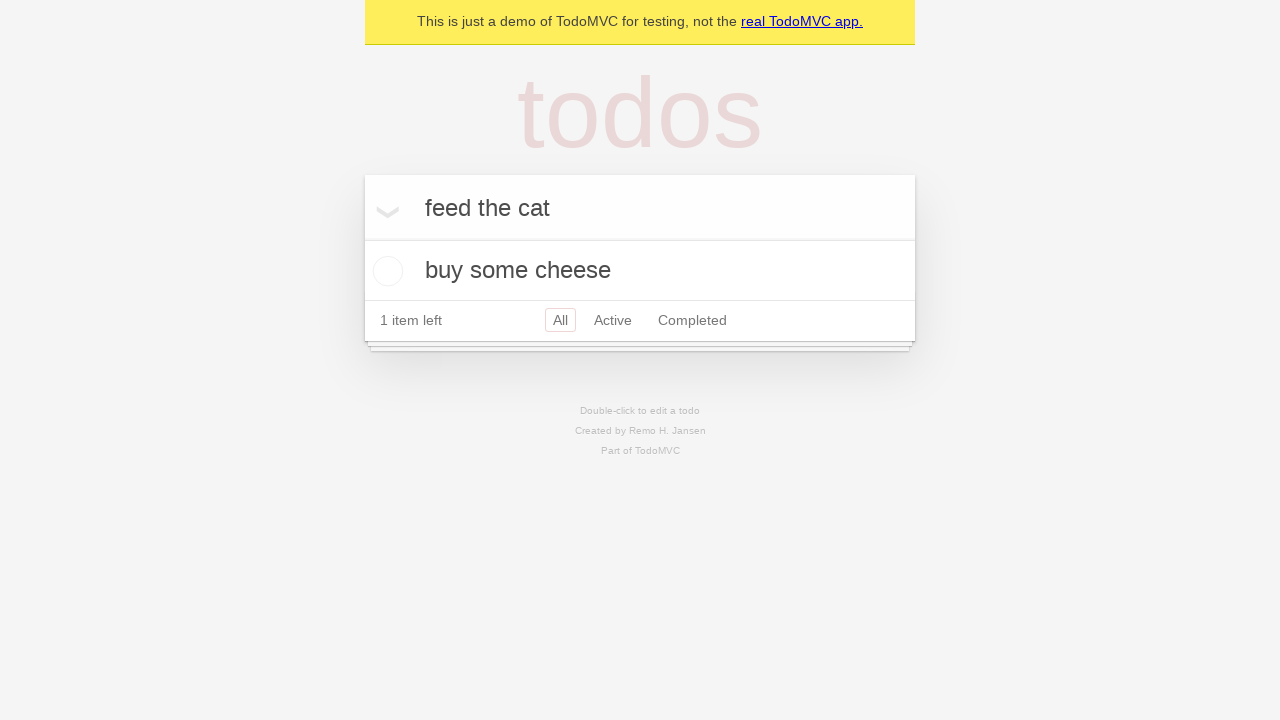

Pressed Enter to add 'feed the cat' to the list on internal:attr=[placeholder="What needs to be done?"i]
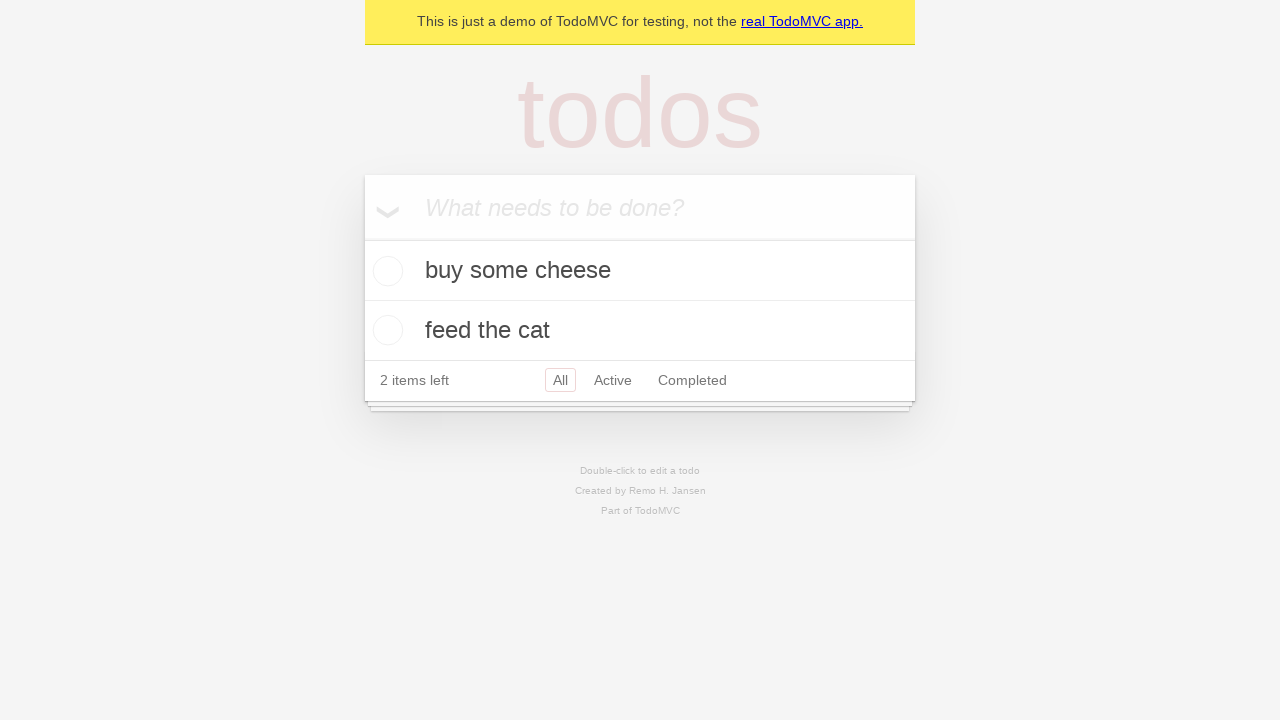

Filled input with 'book a doctors appointment' on internal:attr=[placeholder="What needs to be done?"i]
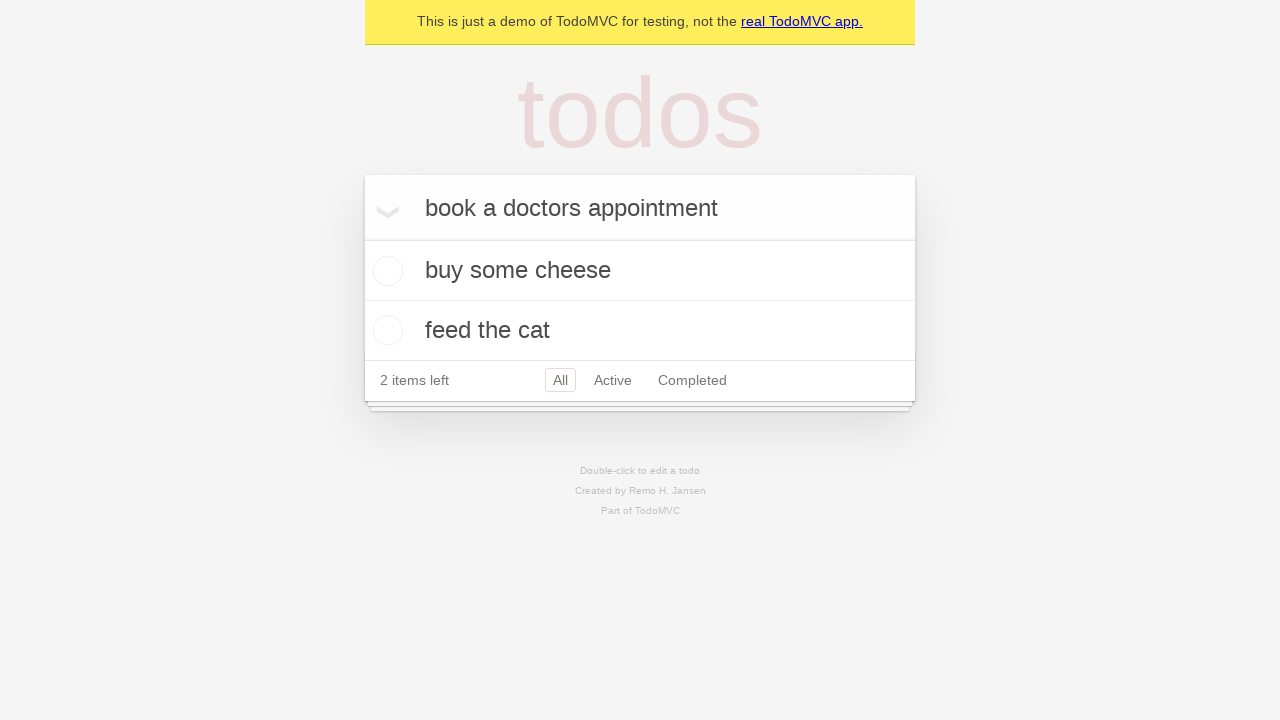

Pressed Enter to add 'book a doctors appointment' to the list on internal:attr=[placeholder="What needs to be done?"i]
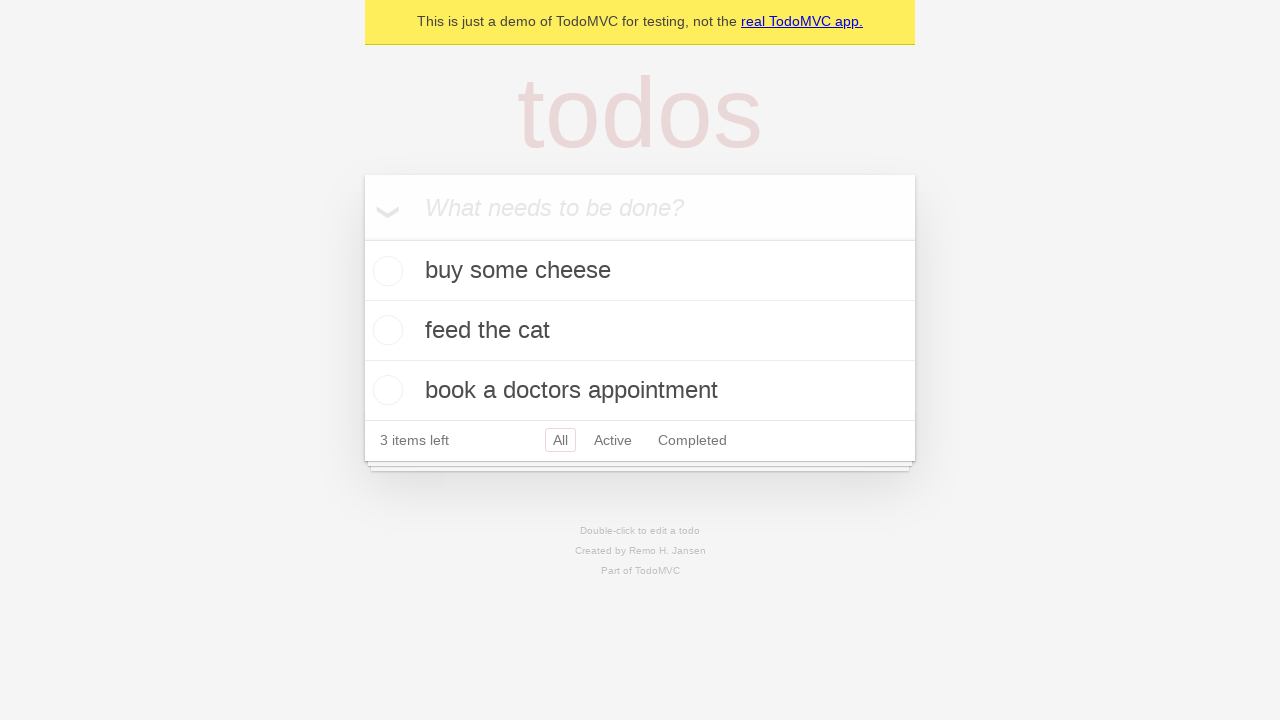

Verified todo count element is present, confirming all 3 items have been added
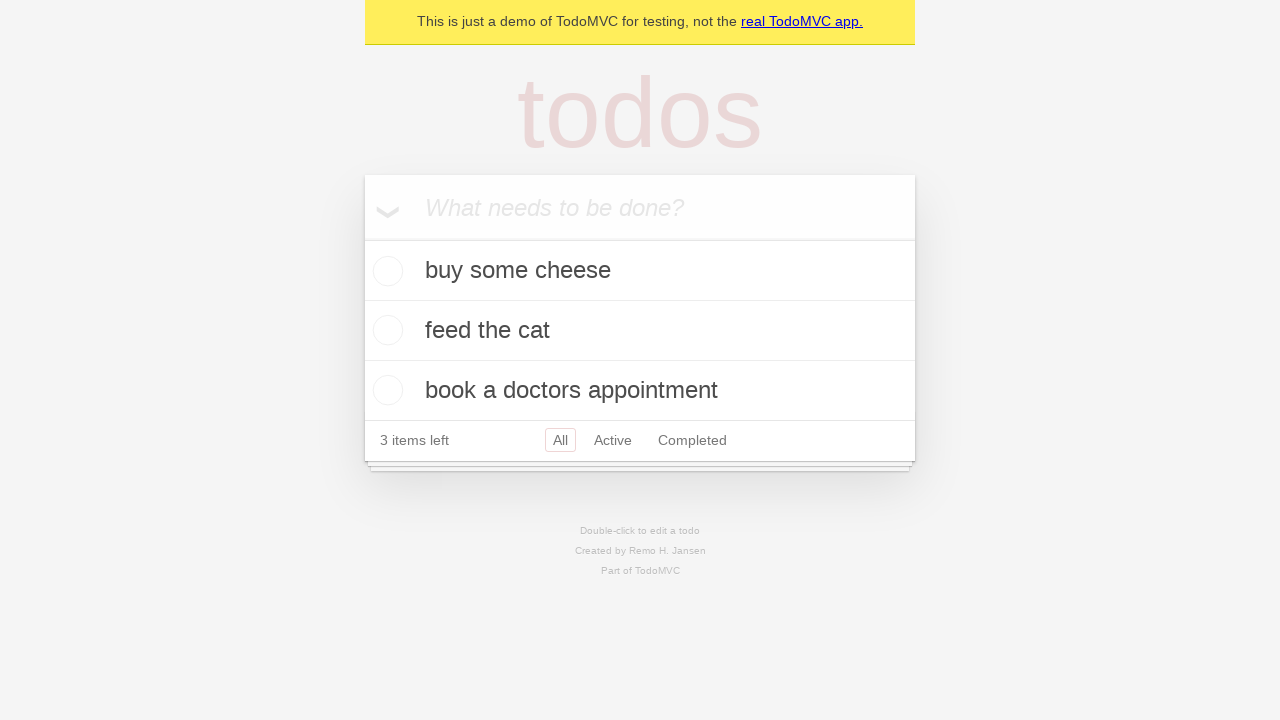

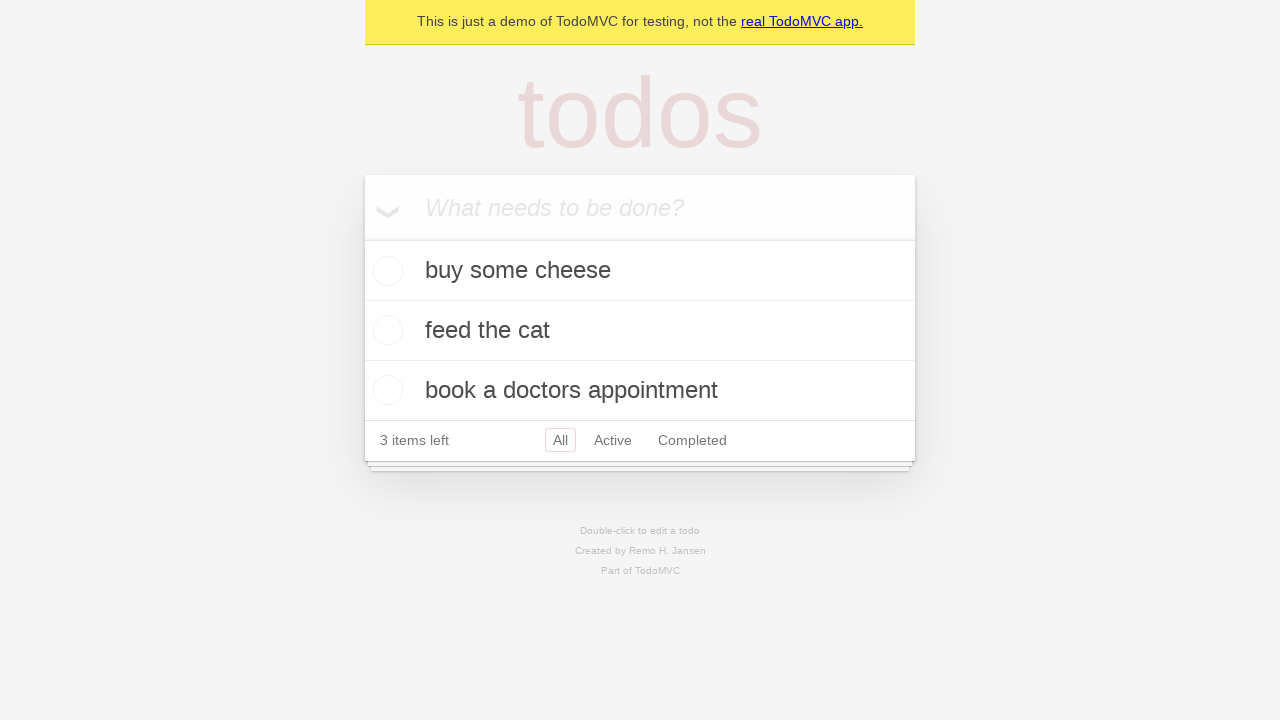